Tests key press detection by navigating to Key Presses page and pressing the ESCAPE key

Starting URL: http://the-internet.herokuapp.com/

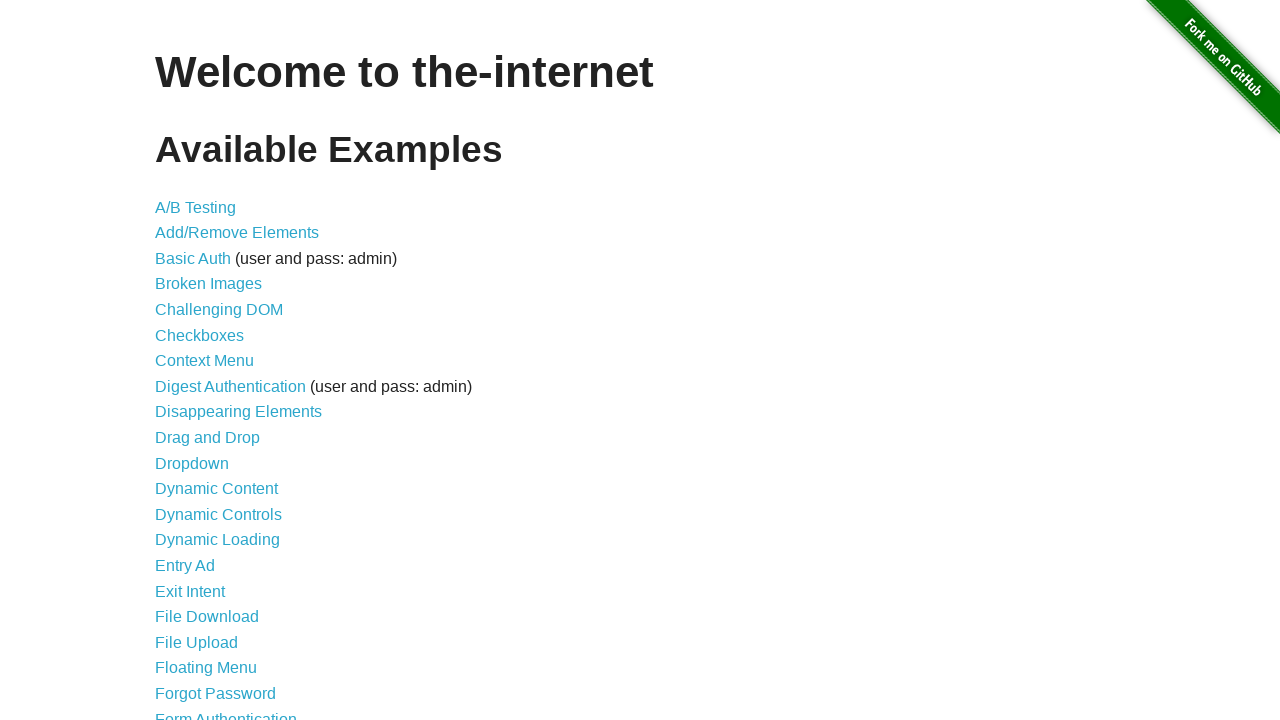

Clicked on Key Presses link at (200, 360) on text=Key Presses
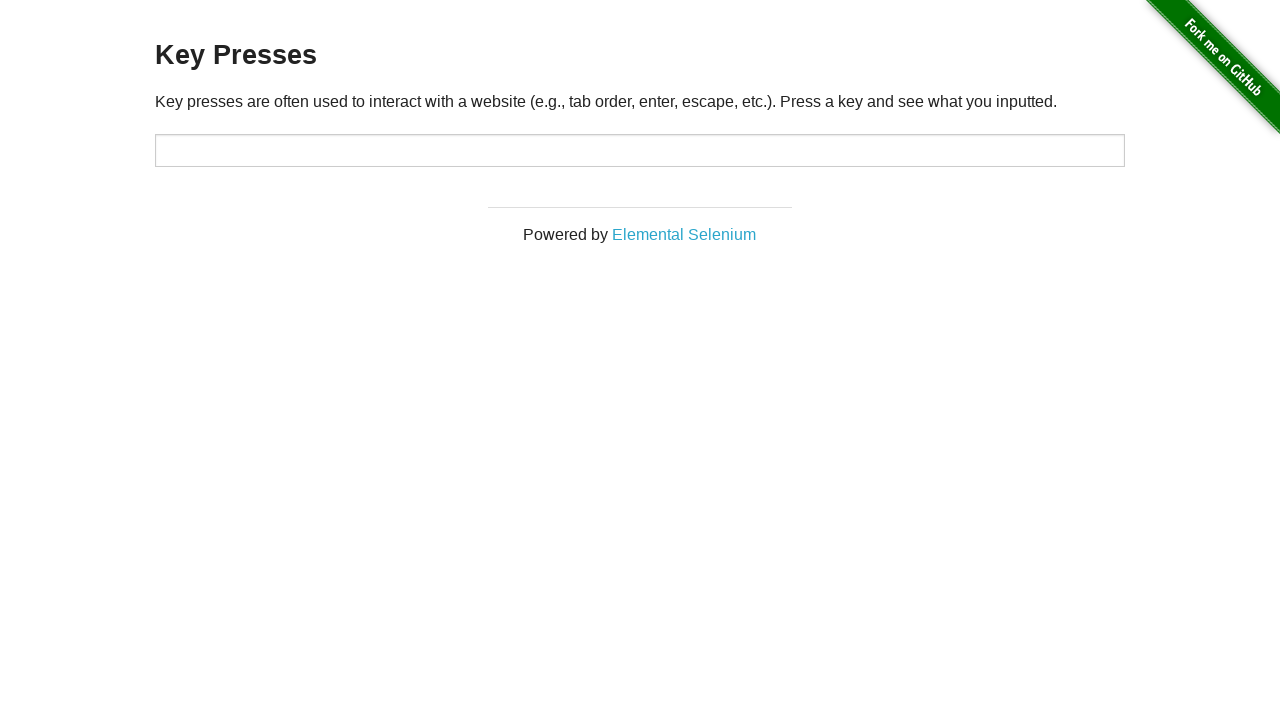

Pressed ESCAPE key
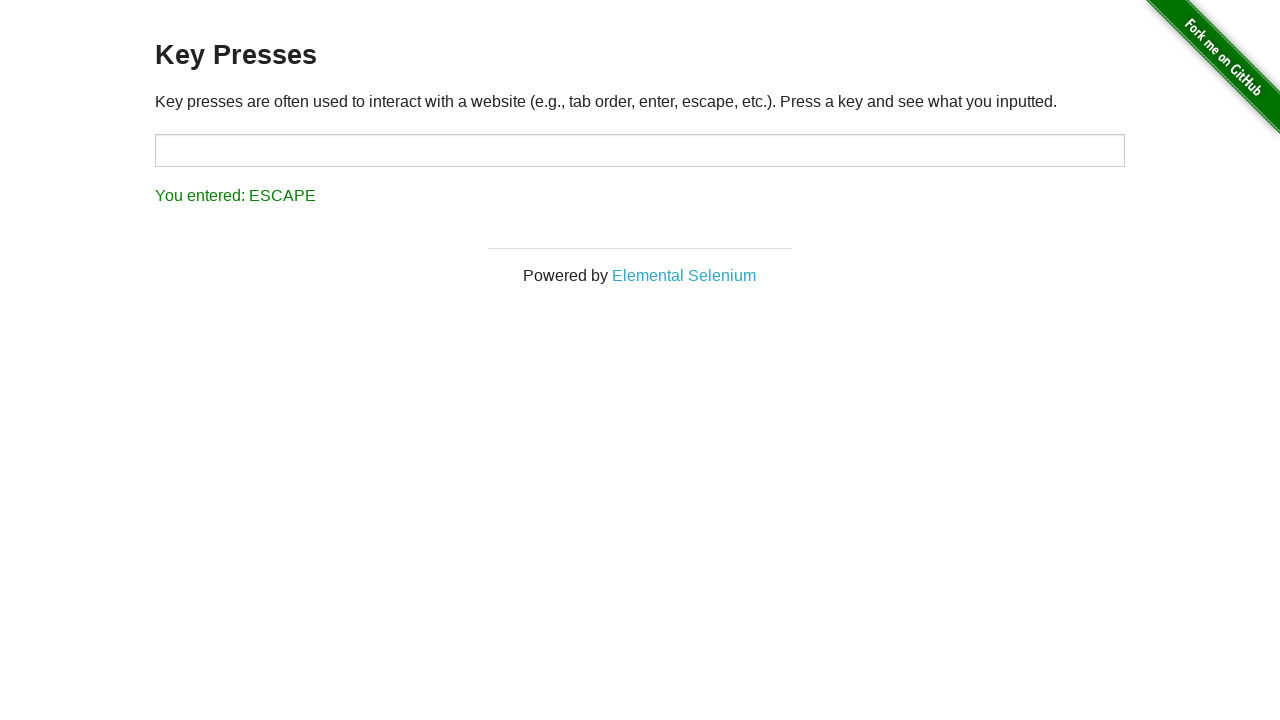

Verified result displays 'You entered: ESCAPE'
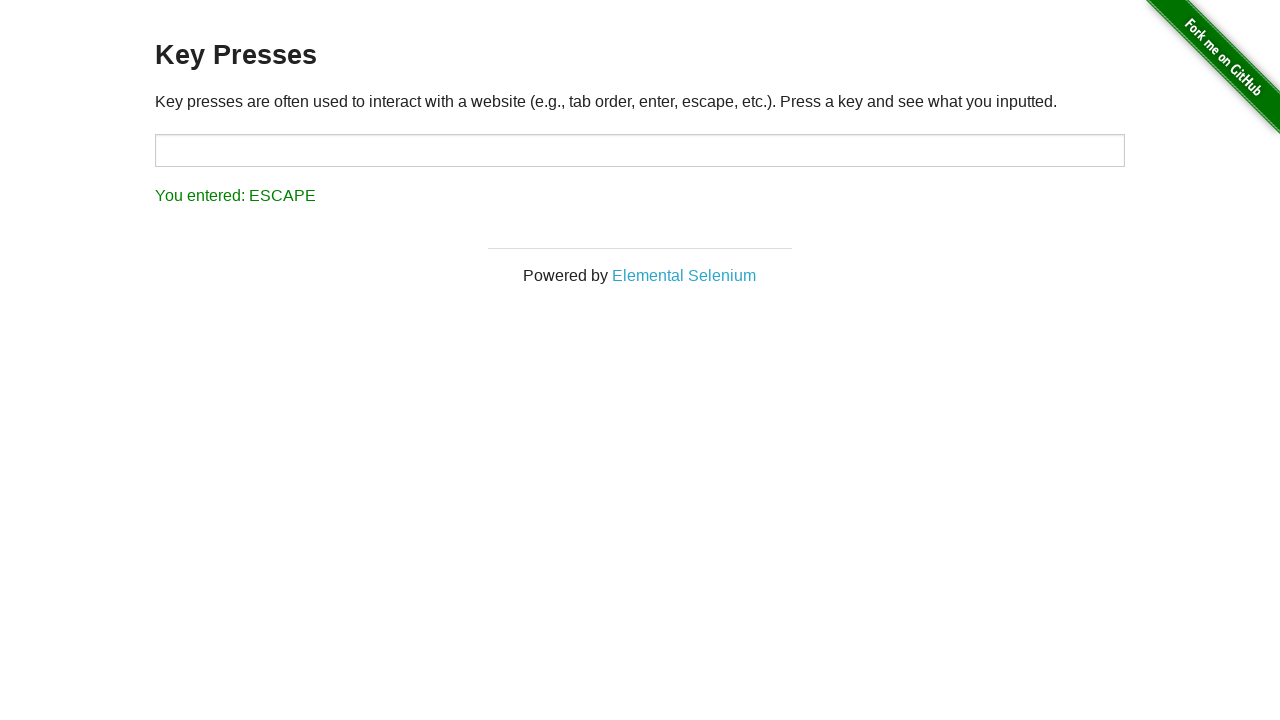

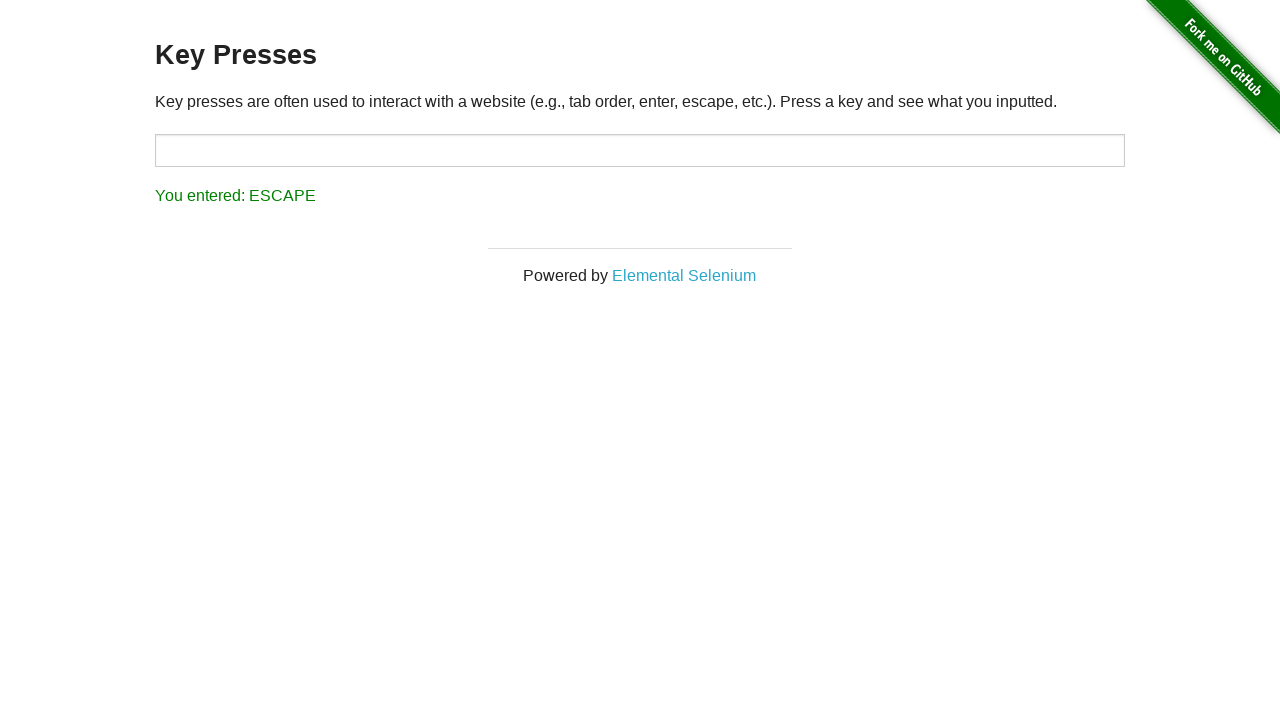